Tests a math exercise page by reading a value from the page, calculating a logarithmic formula result, filling in the answer, selecting checkbox and radio options, and submitting the form.

Starting URL: https://suninjuly.github.io/math.html

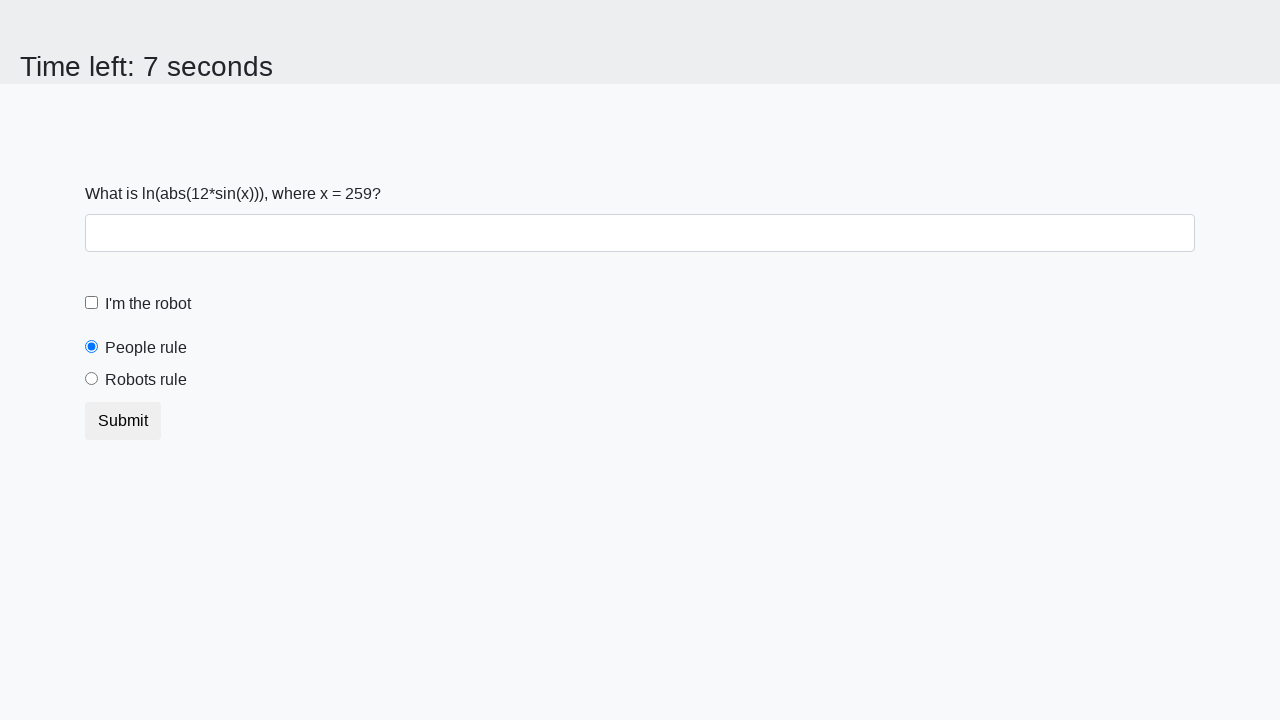

Located and read x value from the math exercise page
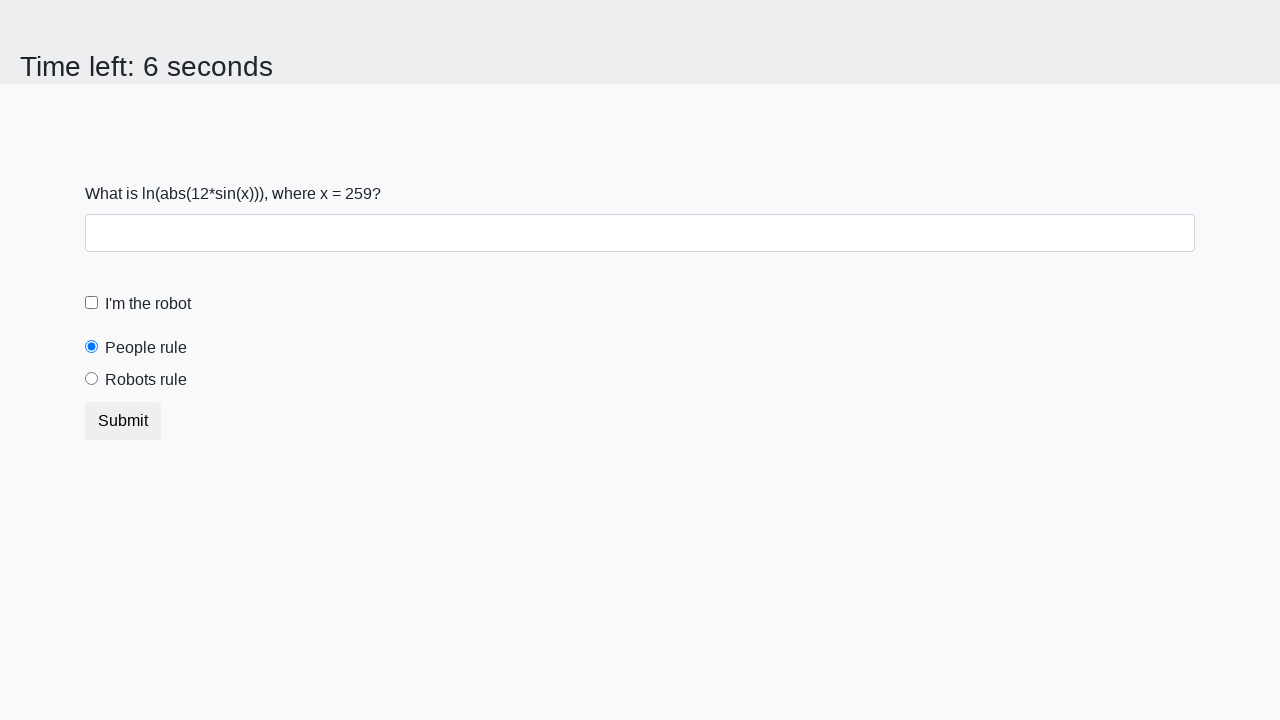

Calculated logarithmic formula result: log(|12*sin(259)|) = 2.4683637514234844
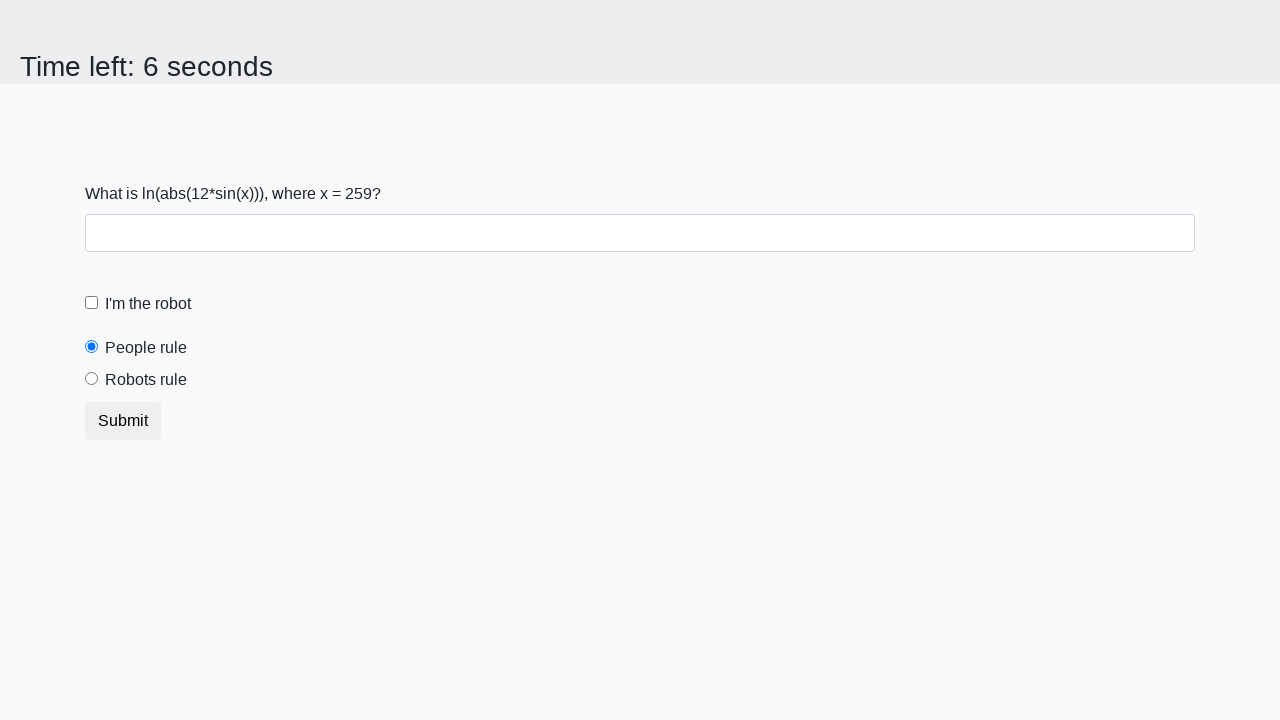

Filled answer field with calculated result on #answer
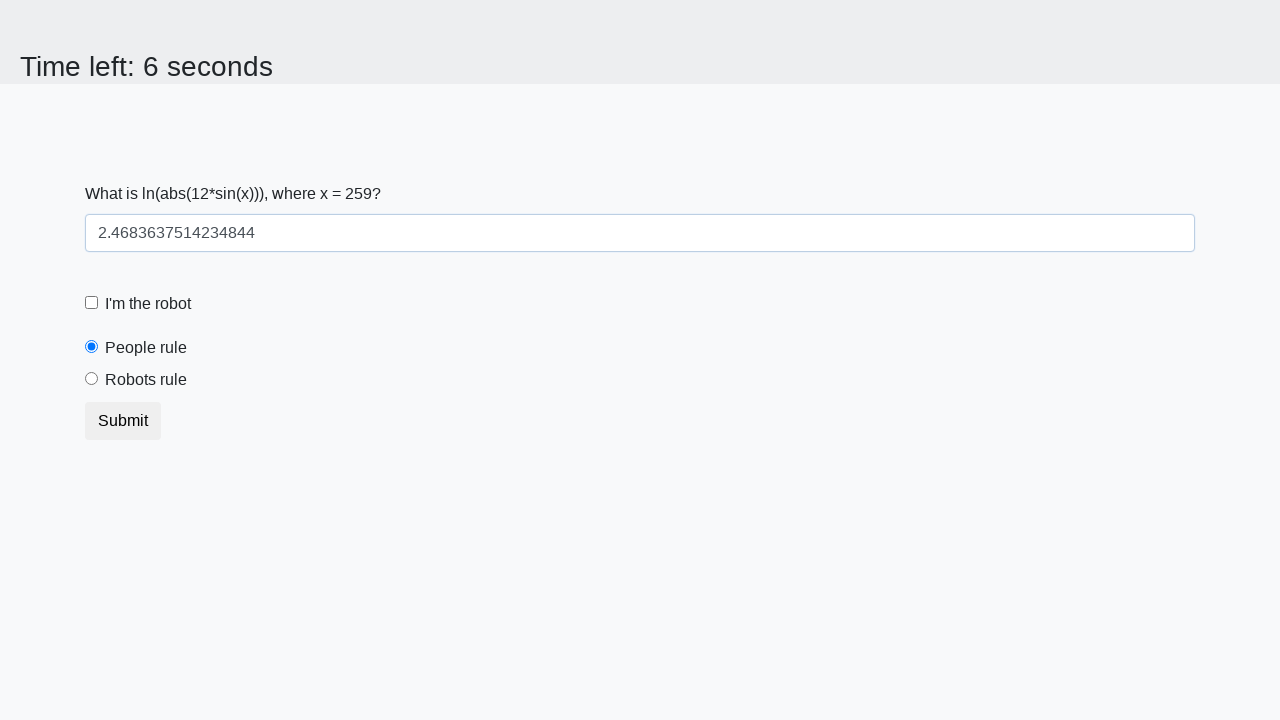

Checked the robot checkbox at (148, 304) on label[for='robotCheckbox']
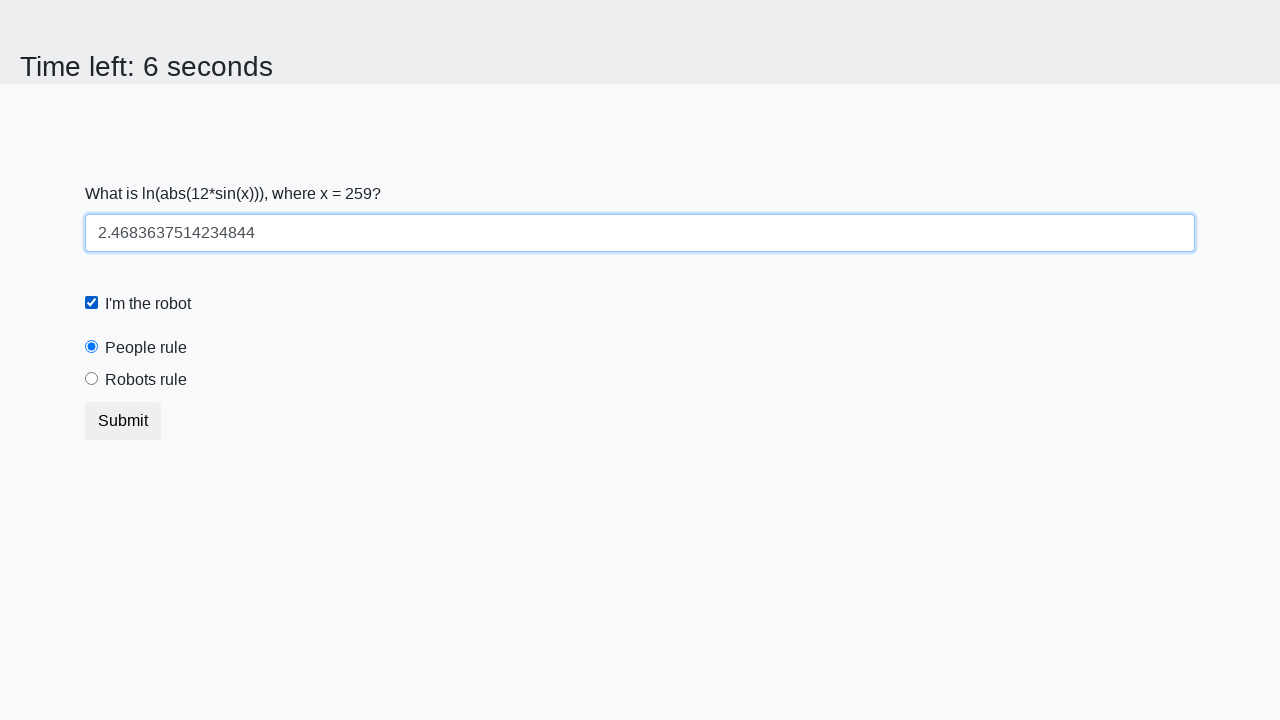

Selected the robots rule radio button at (146, 380) on label[for='robotsRule']
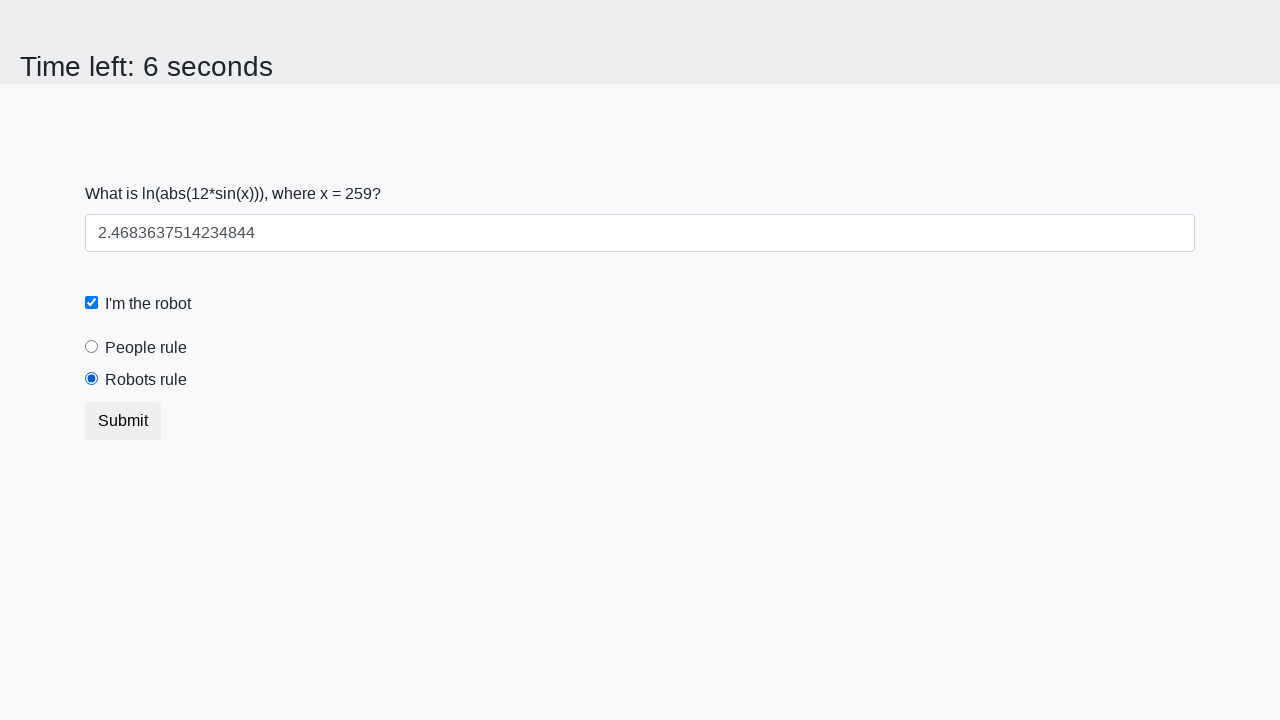

Clicked submit button to submit the math exercise form at (123, 421) on button.btn
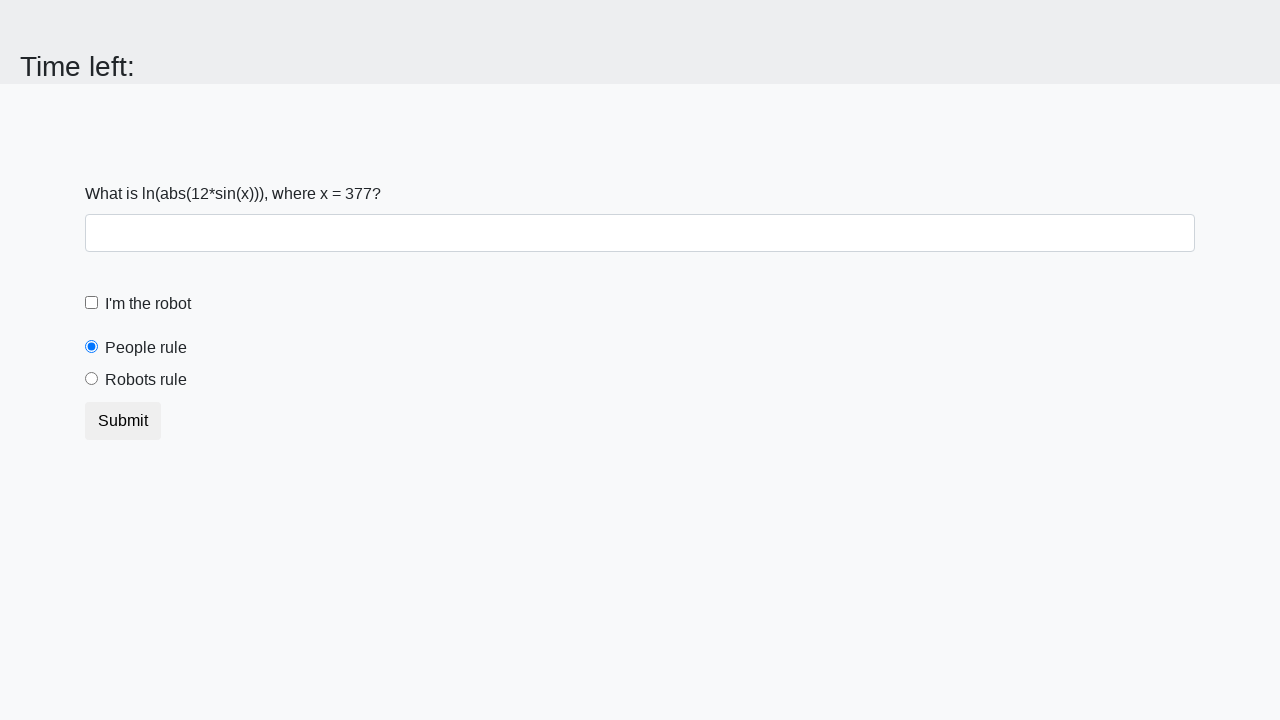

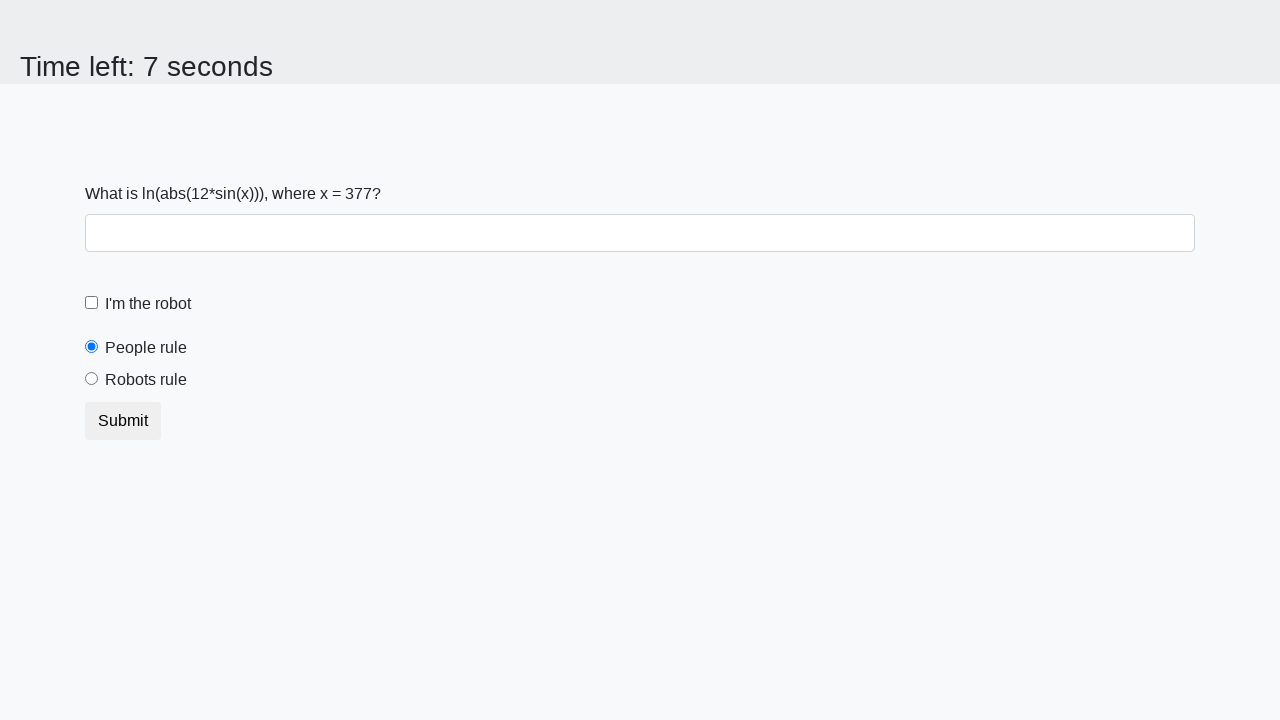